Tests right-click context menu functionality by performing right-click actions on an element, selecting menu options (Delete, Cut), and handling the resulting alert dialogs

Starting URL: https://swisnl.github.io/jQuery-contextMenu/demo.html

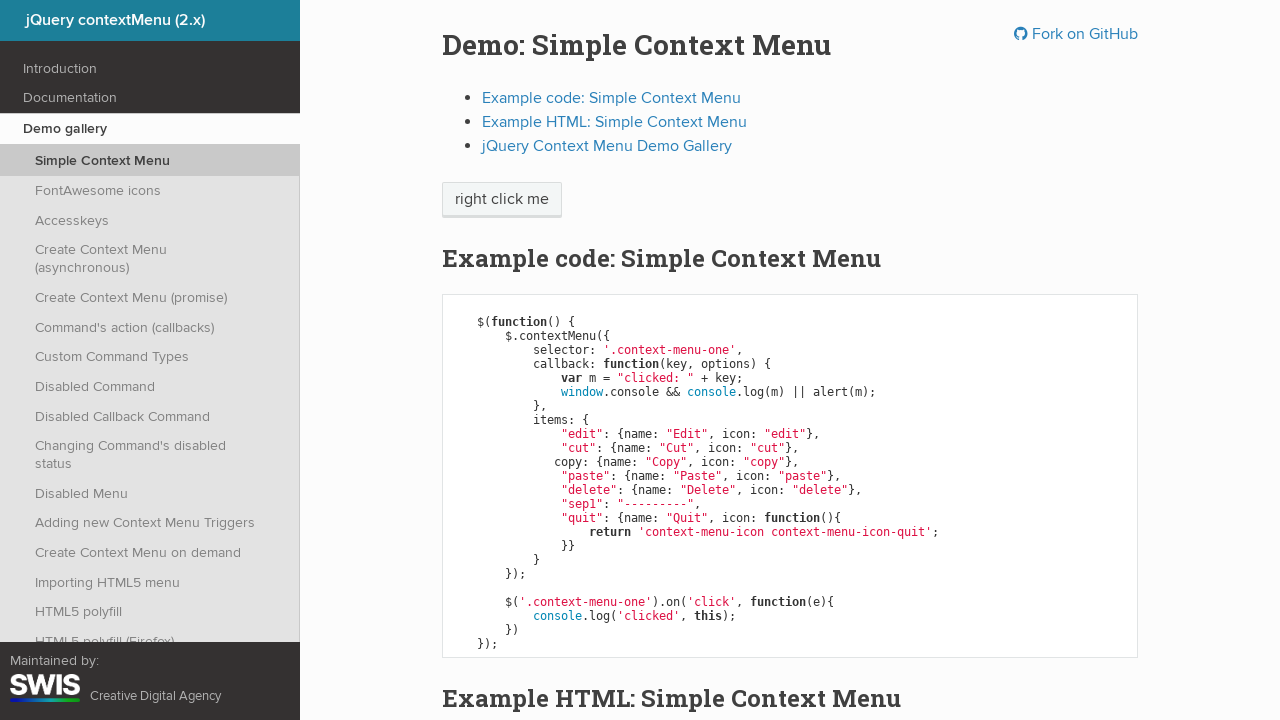

Right-click target element 'right click me' is visible
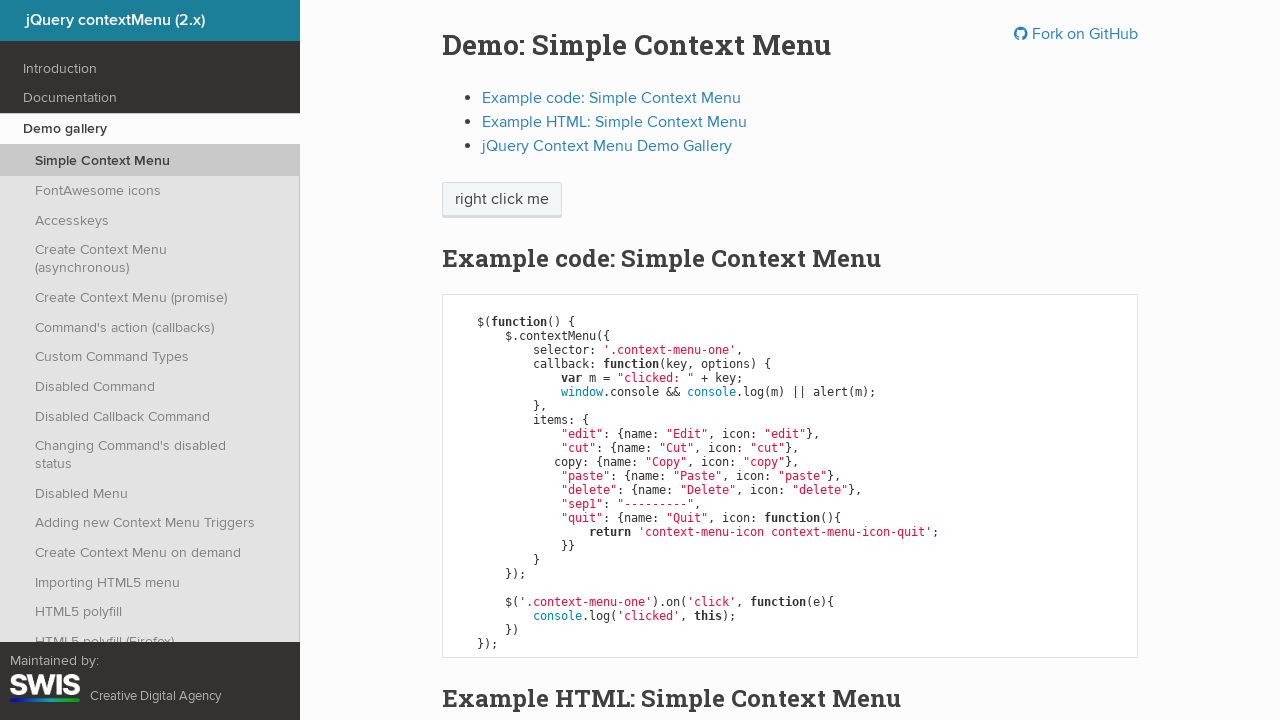

Right-clicked on 'right click me' element to open context menu at (502, 200) on //span[text()='right click me']
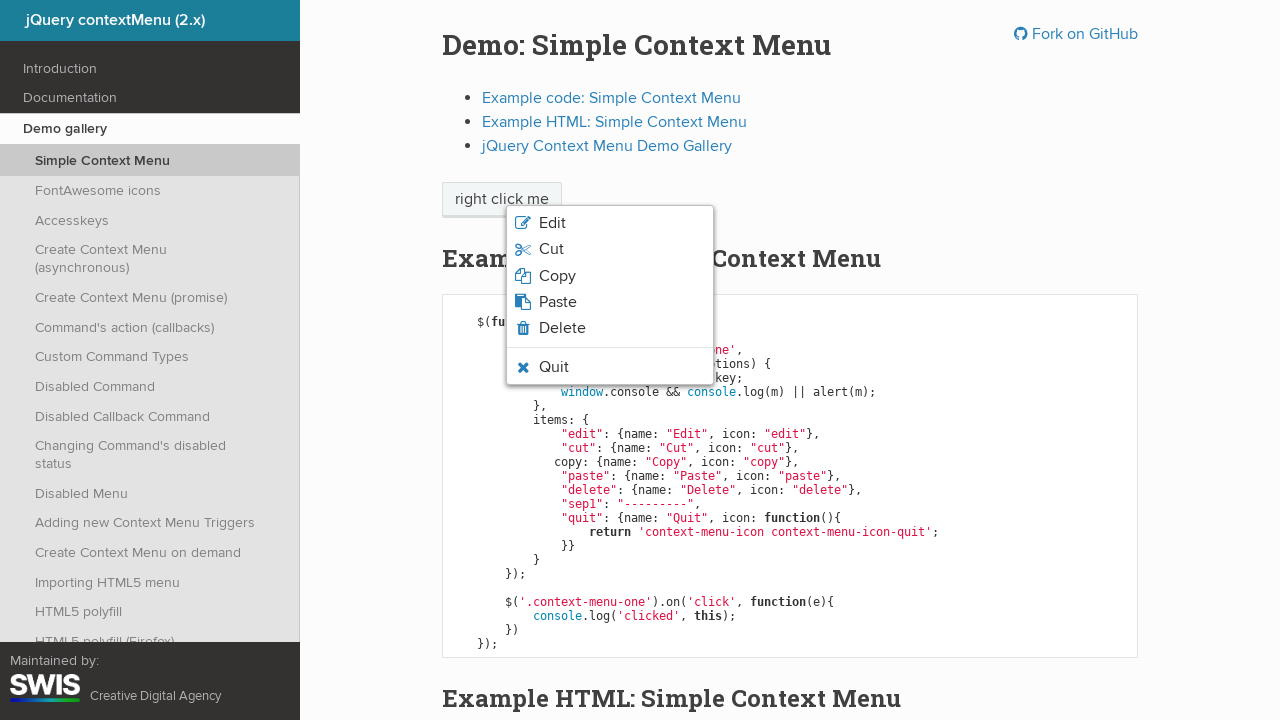

Clicked 'Delete' option from context menu at (562, 328) on xpath=//span[text()='Delete']
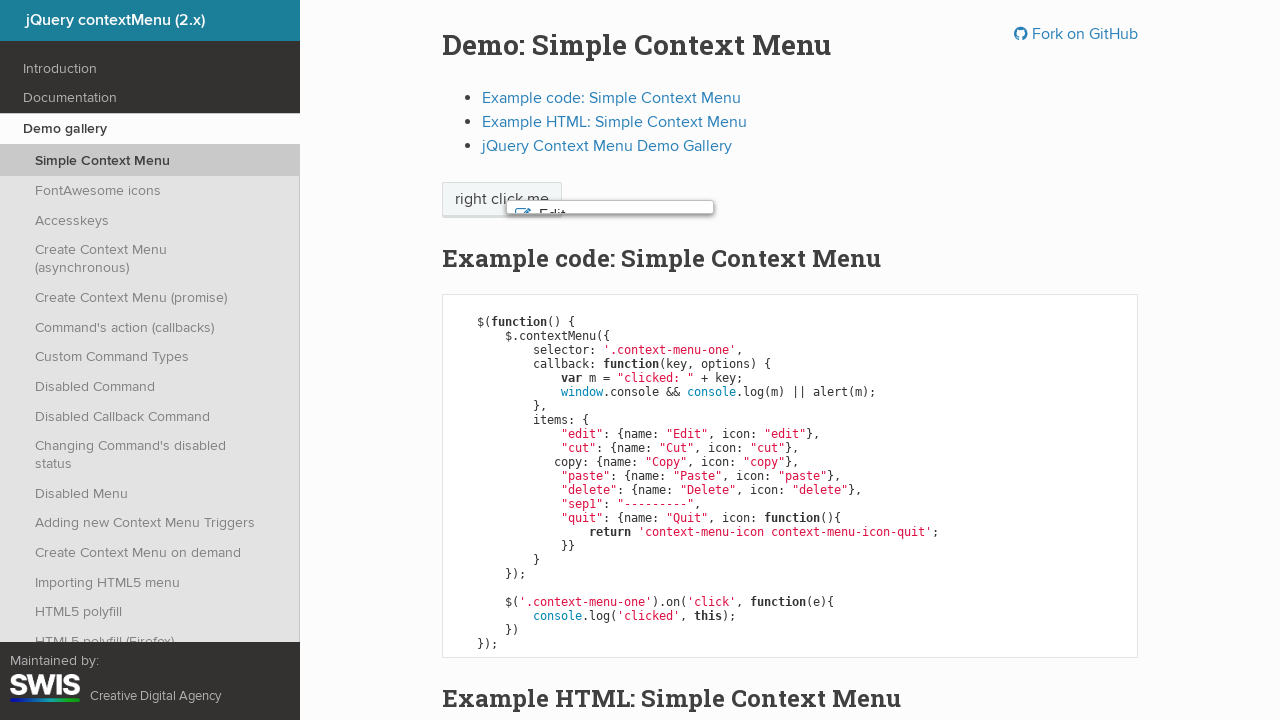

Set up dialog handler to accept alerts
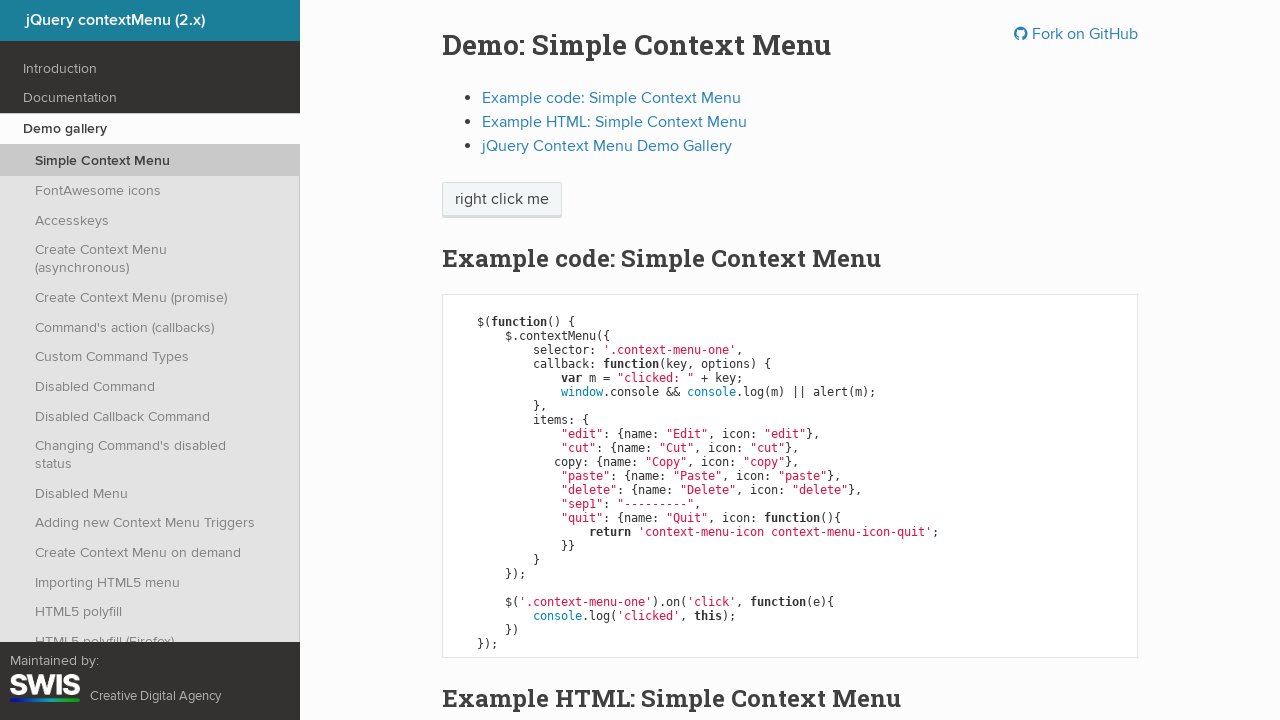

Waited for alert processing to complete
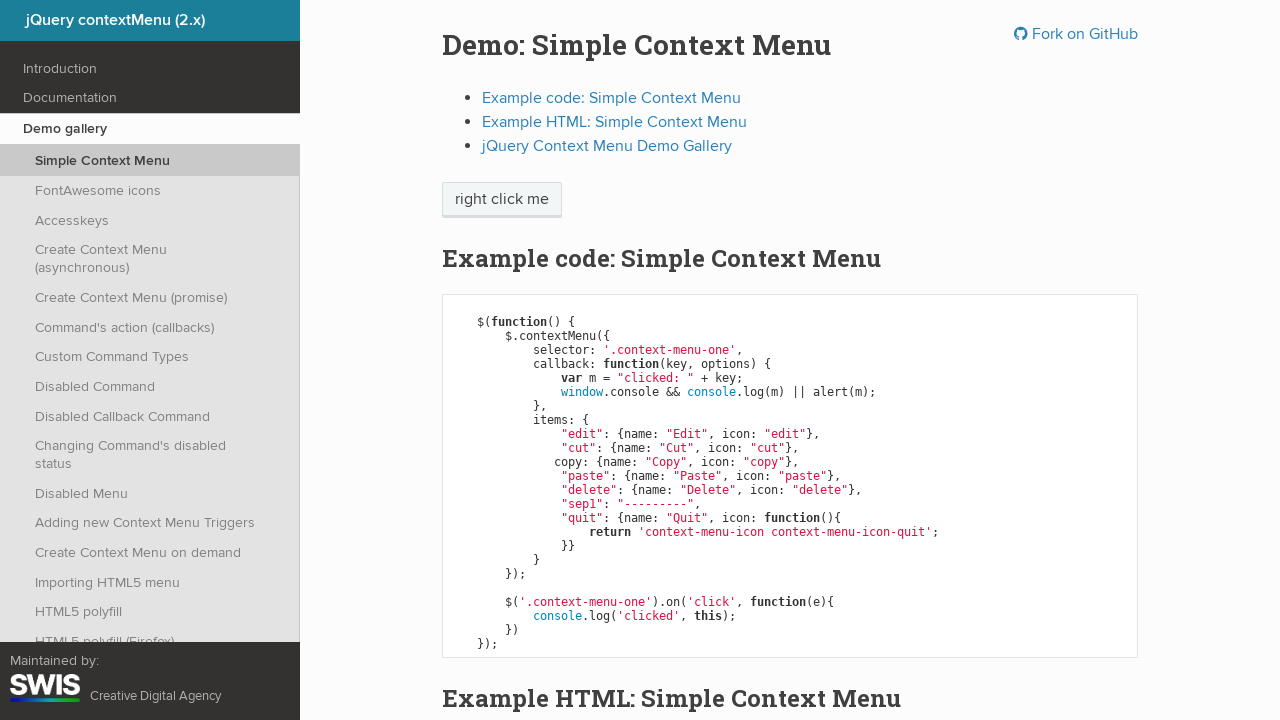

Right-clicked again on 'right click me' element to open context menu at (502, 200) on //span[text()='right click me']
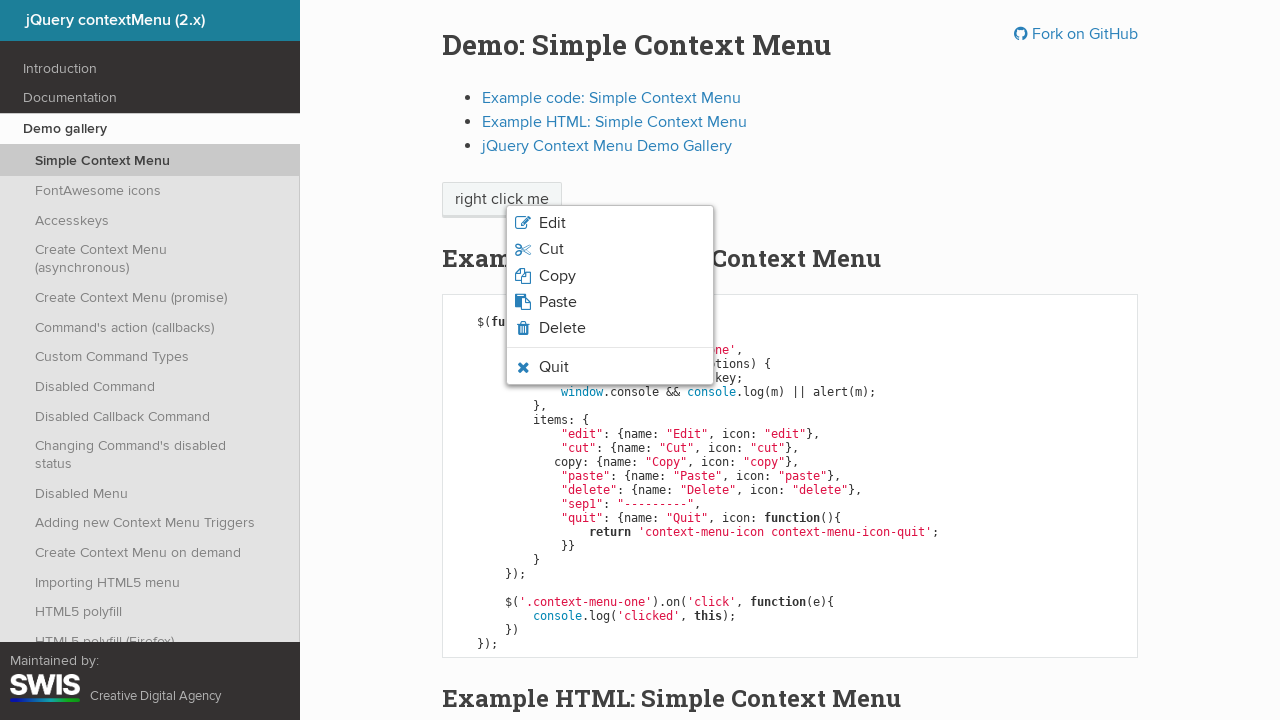

Clicked 'Cut' option from context menu at (551, 249) on xpath=//span[text()='Cut']
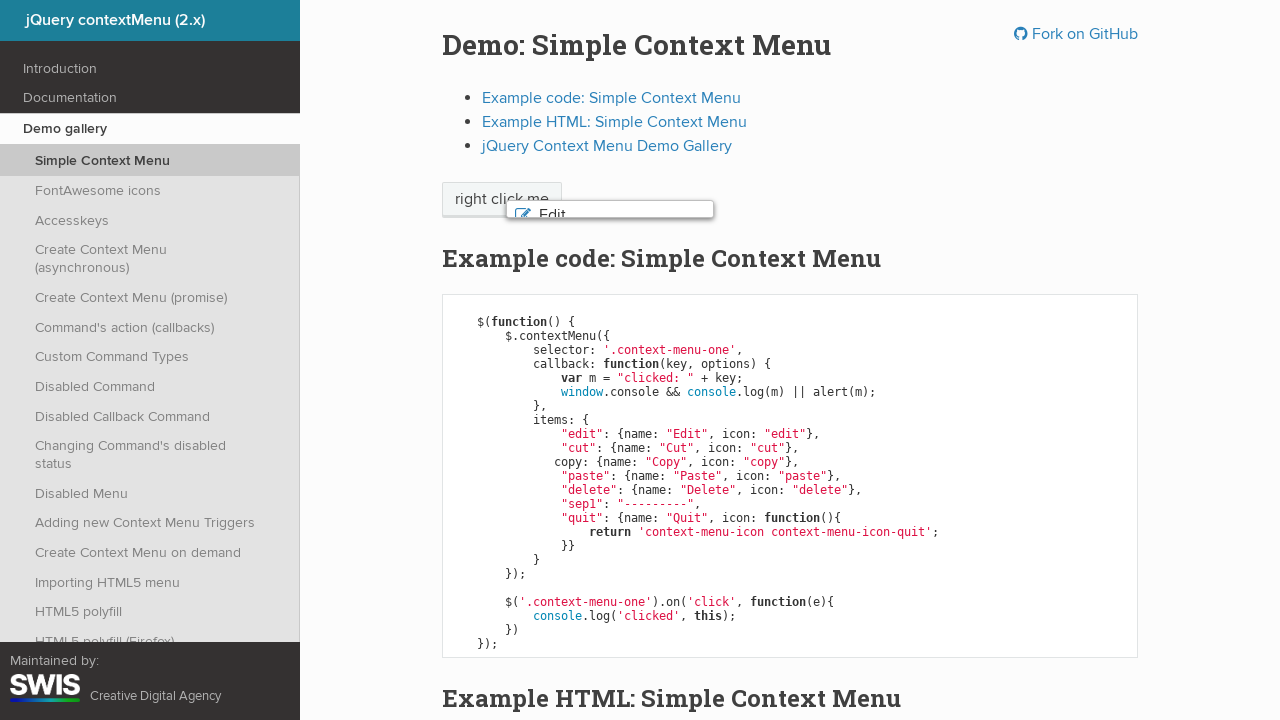

Waited for second alert processing to complete
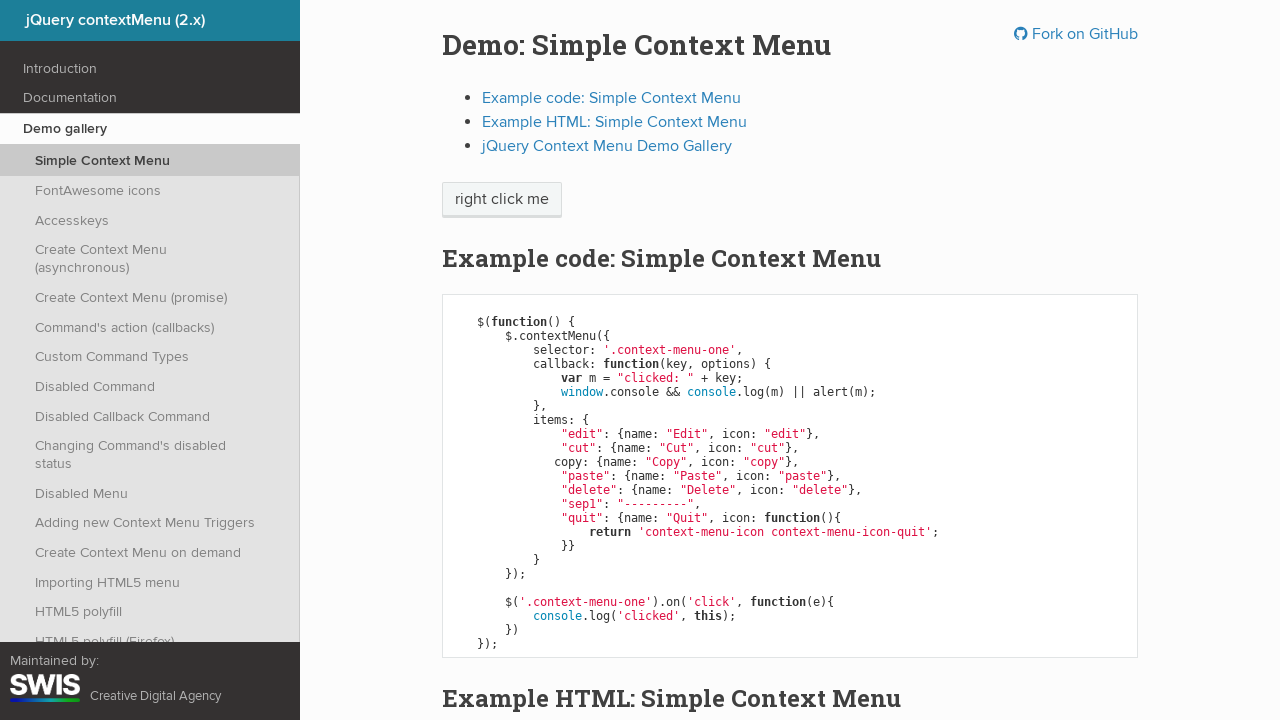

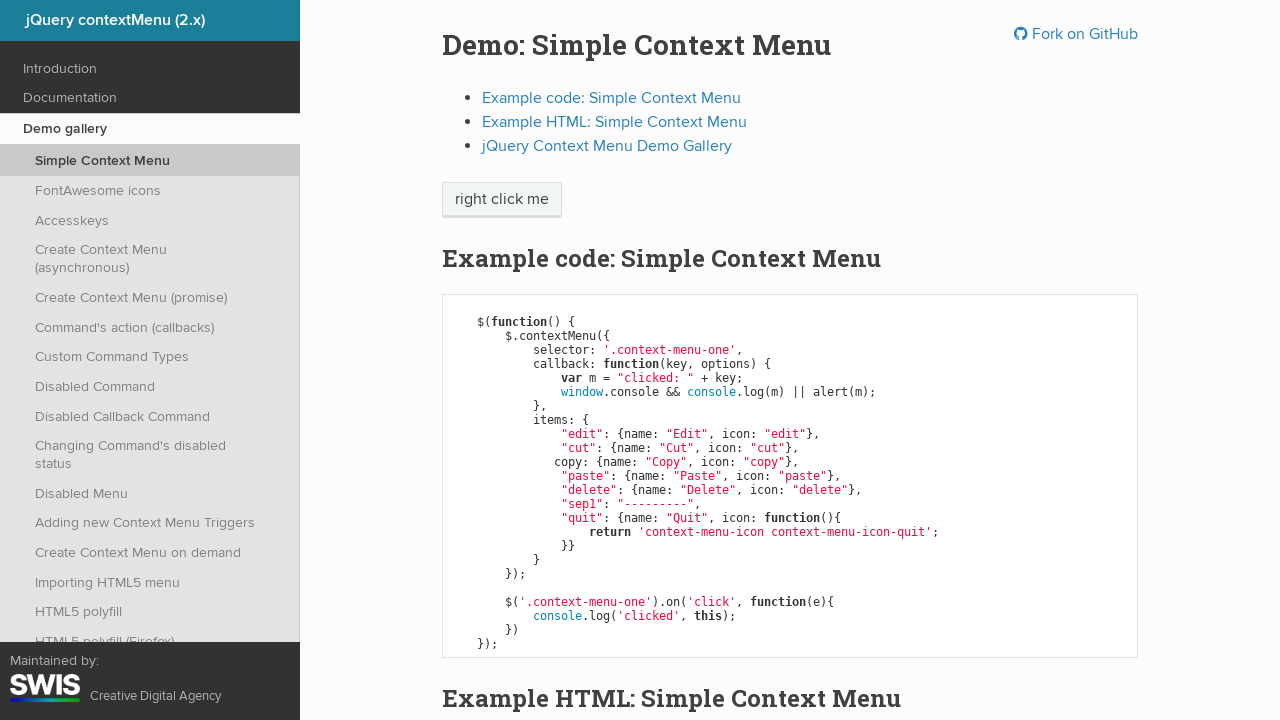